Tests number input functionality by entering a number, verifying result display, and clearing the result

Starting URL: https://kristinek.github.io/site/examples/actions

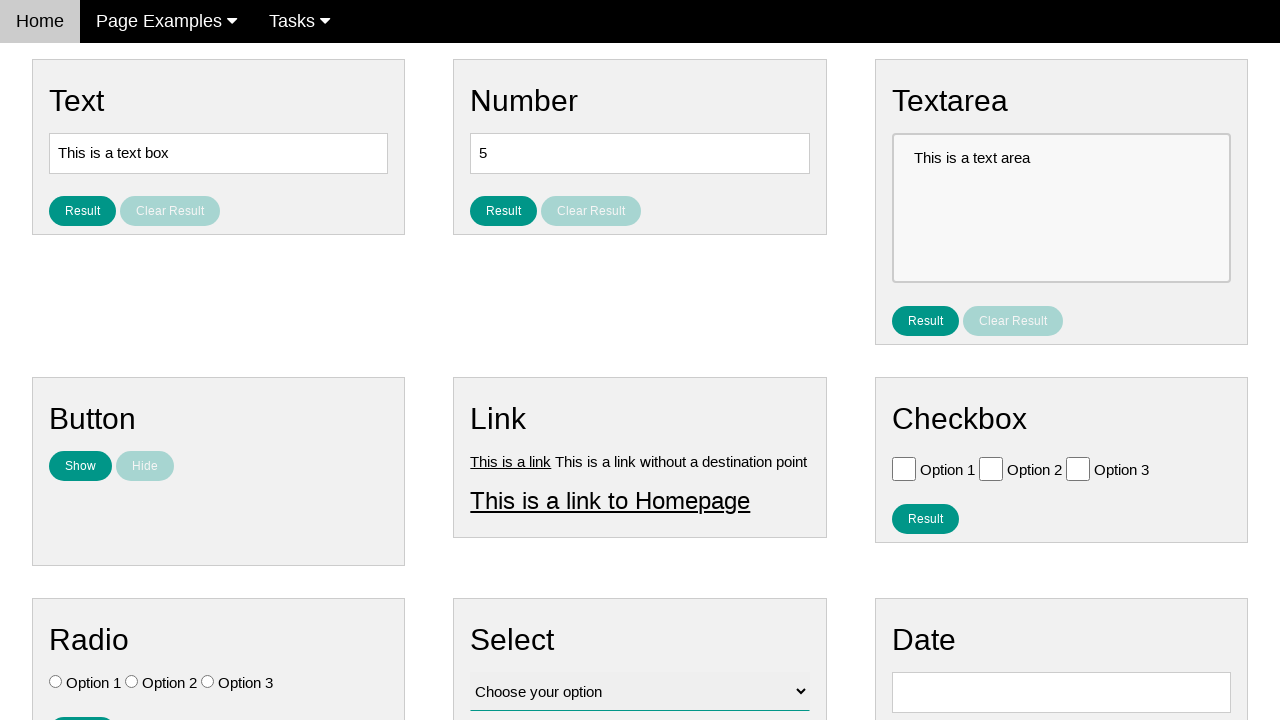

Entered number '123' in the number input field on #number
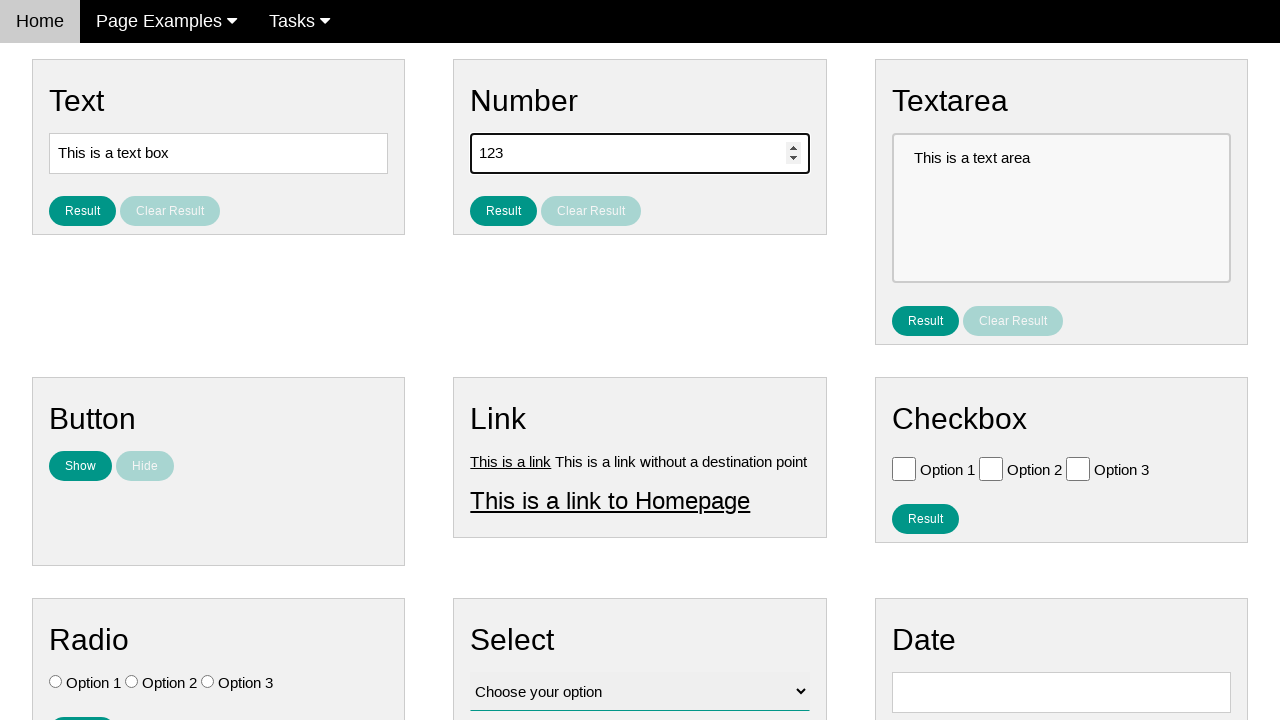

Clicked Result button to display the entered number at (504, 211) on #result_button_number
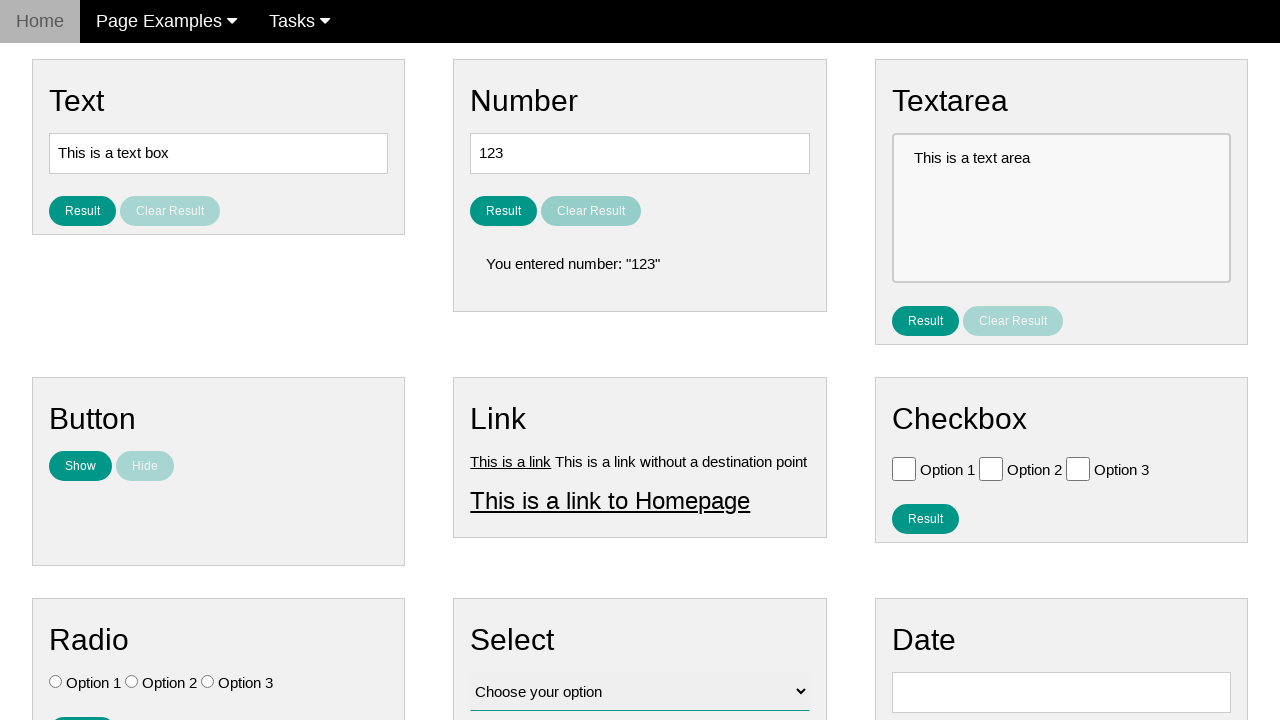

Verified result text is displayed
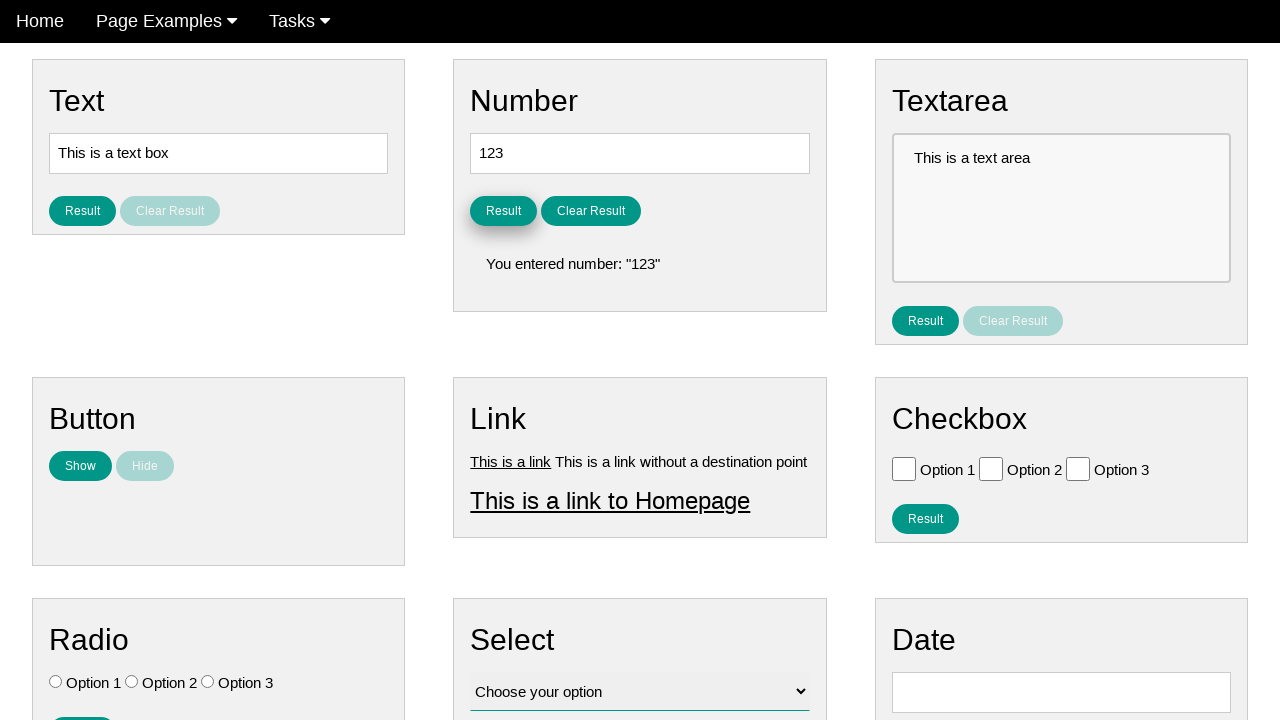

Clicked Clear Result button to clear the displayed result at (591, 211) on #clear_result_button_number
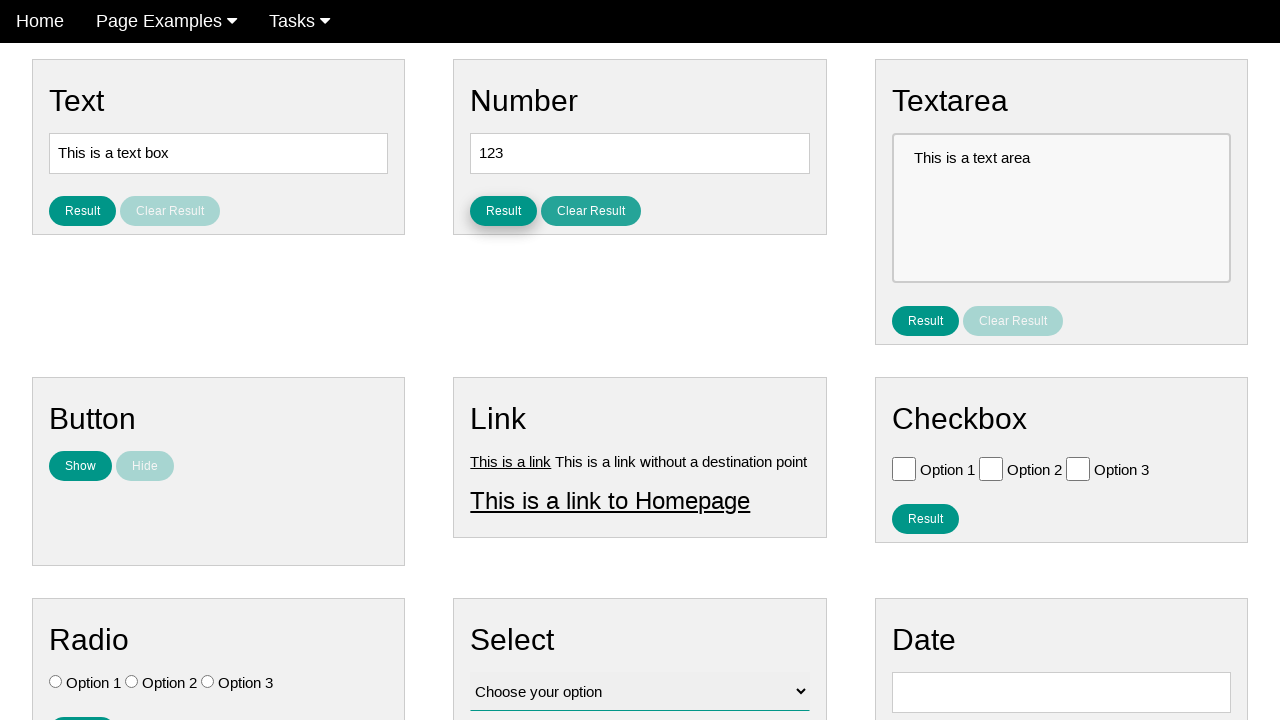

Verified result text is no longer visible after clearing
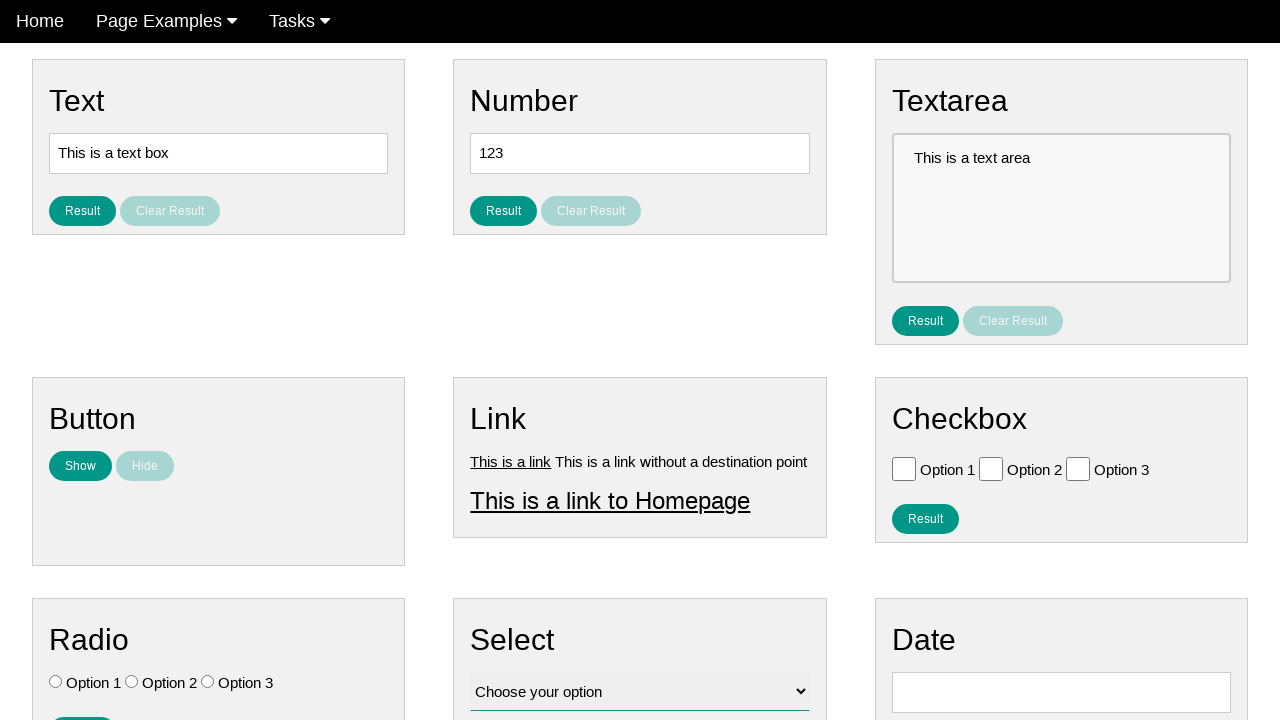

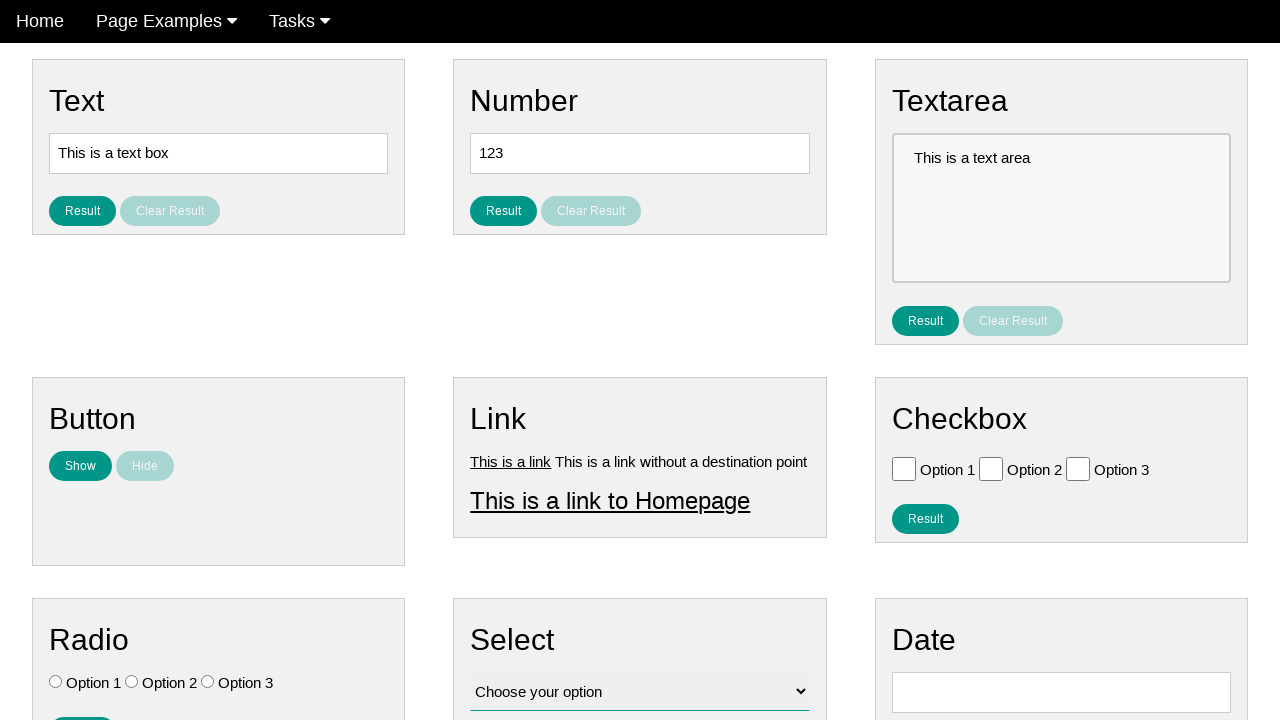